Tests calculator division by zero behavior by entering 123 divided by 0 and verifying the result shows Infinity

Starting URL: https://safatelli.github.io/tp-test-logiciel/assets/calc.html

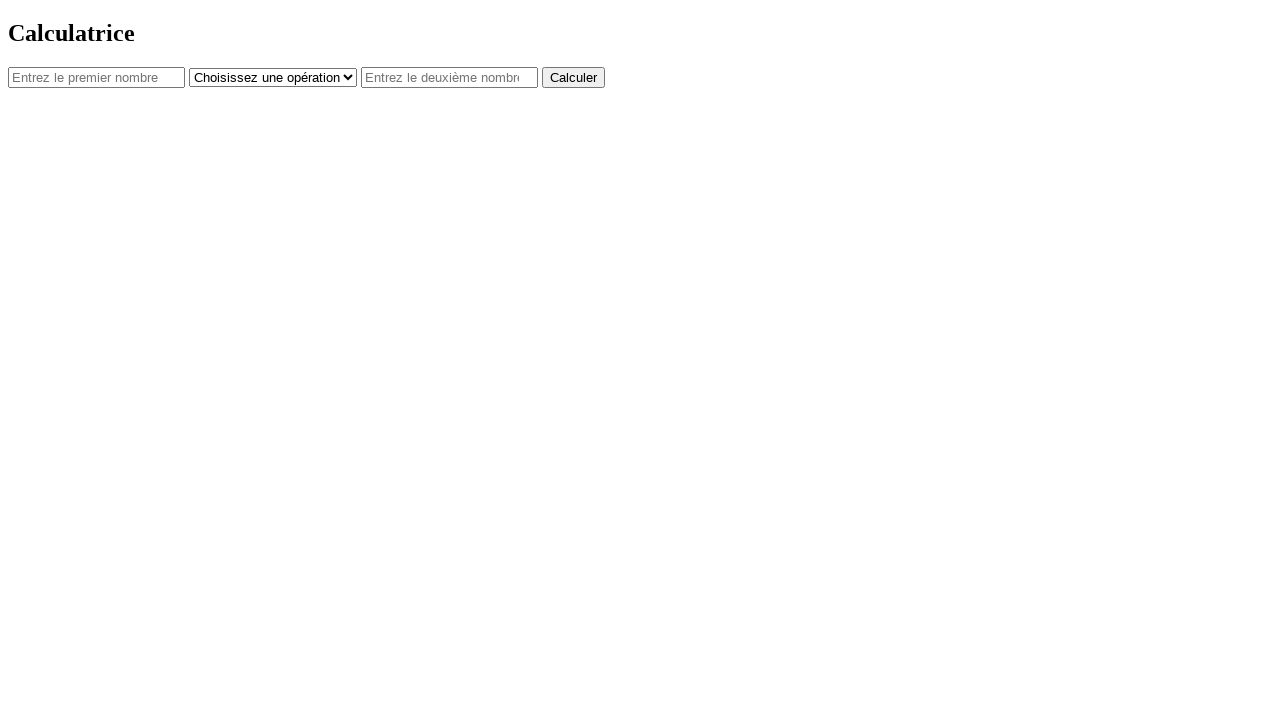

Clicked on first number input field at (96, 77) on #num1
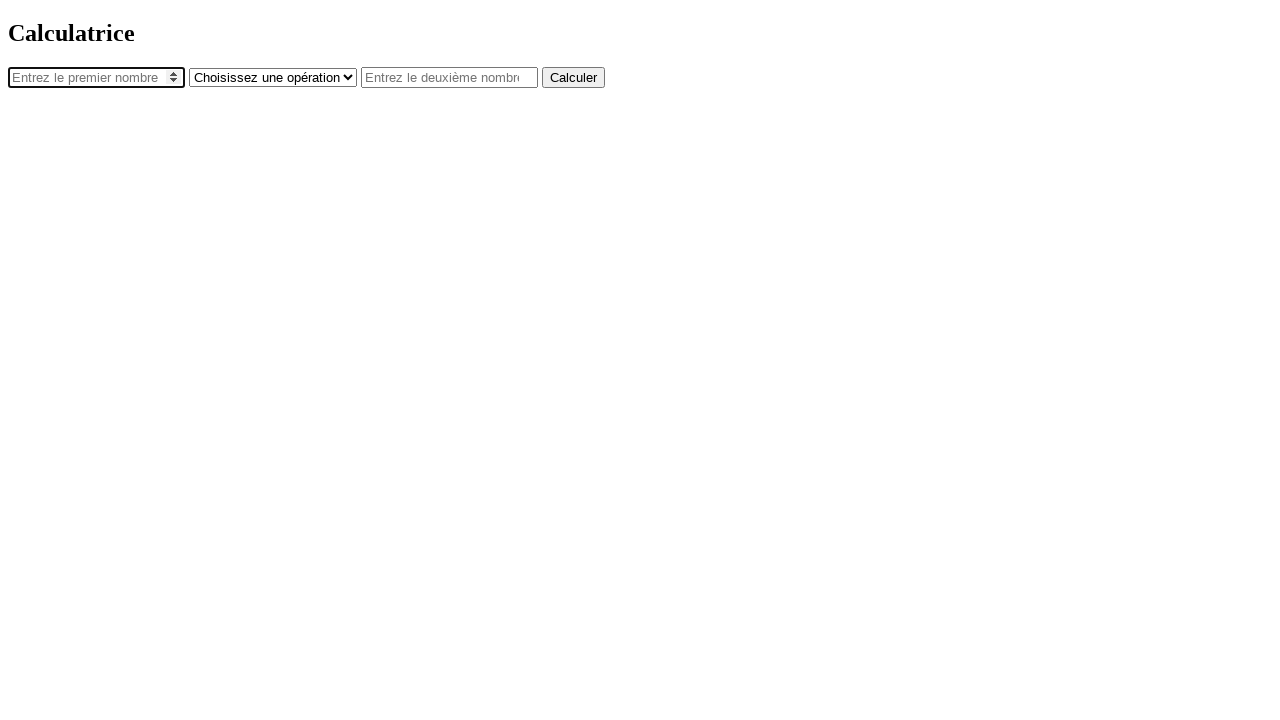

Entered 123 in first number field on #num1
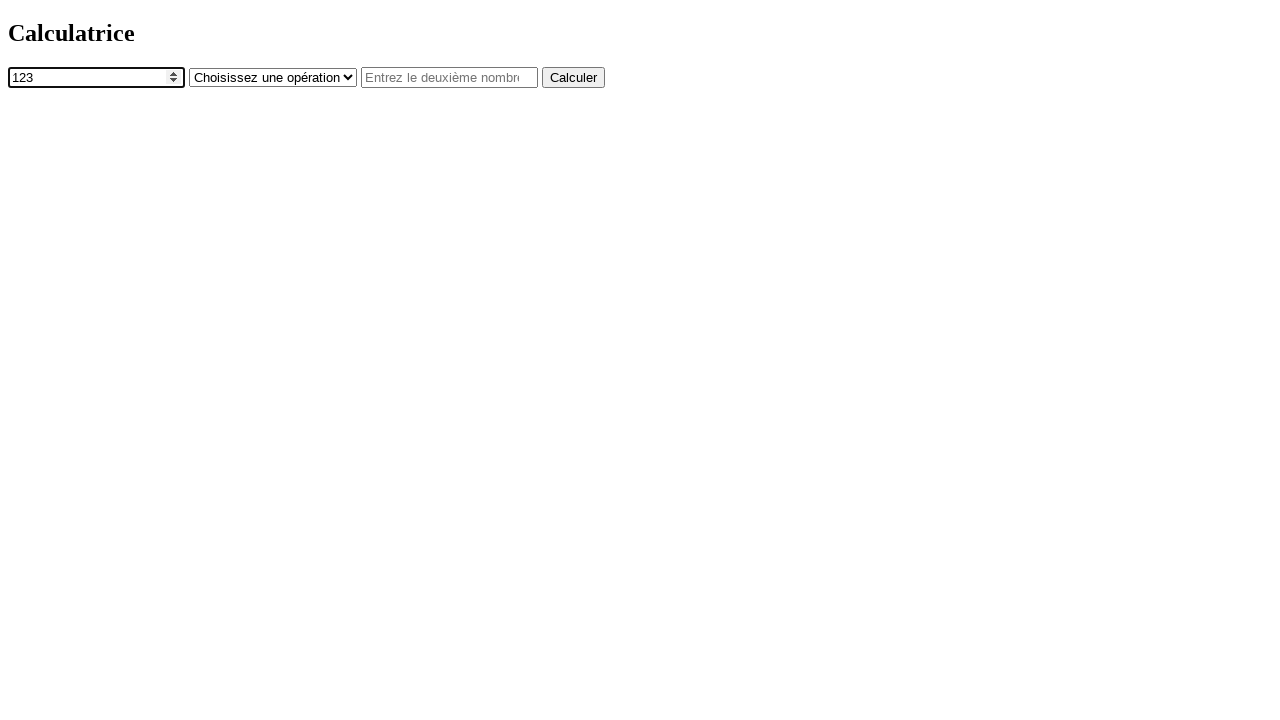

Clicked on operator dropdown at (273, 77) on #operator
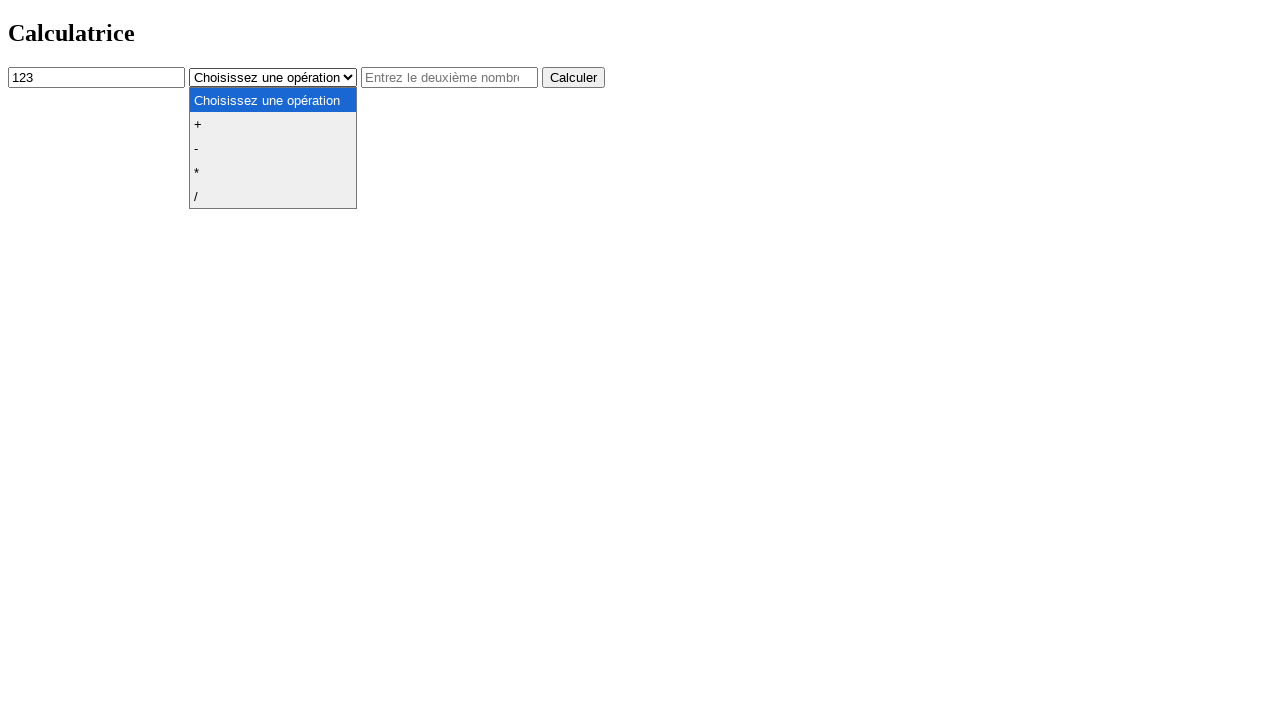

Selected division operator (/) on #operator
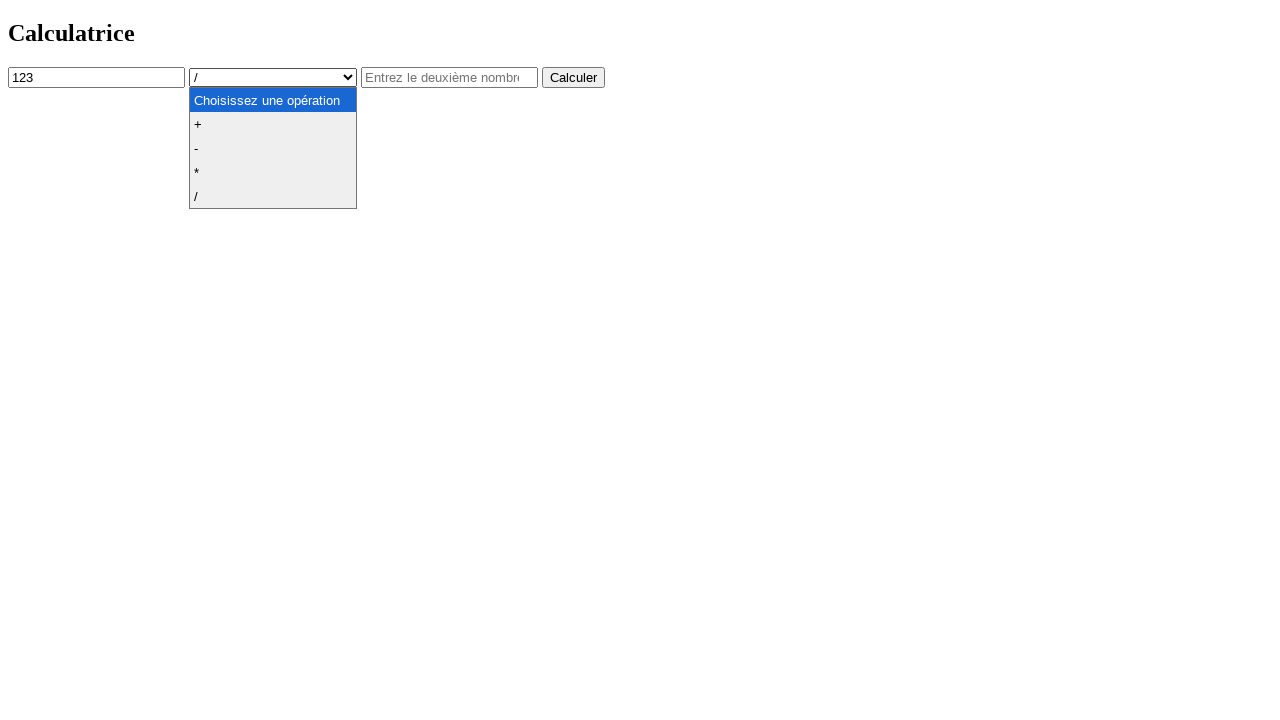

Clicked on second number input field at (450, 77) on #num2
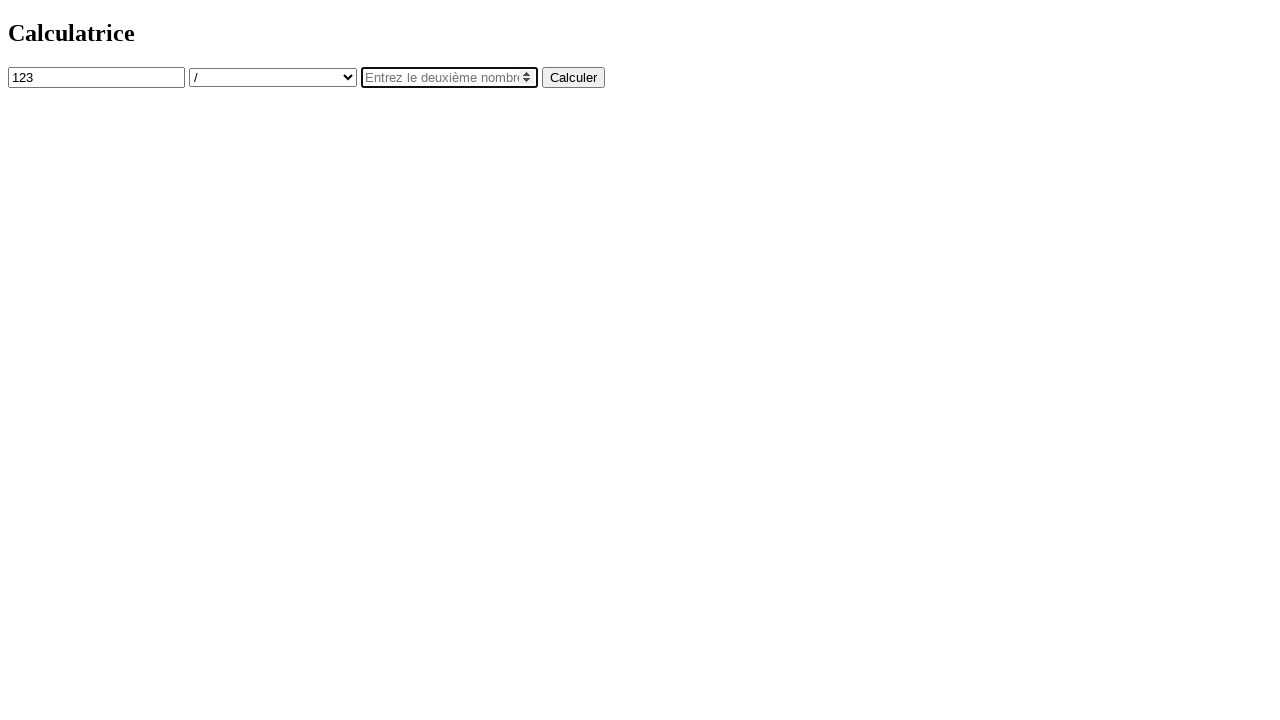

Entered 0 as second number for division by zero test on #num2
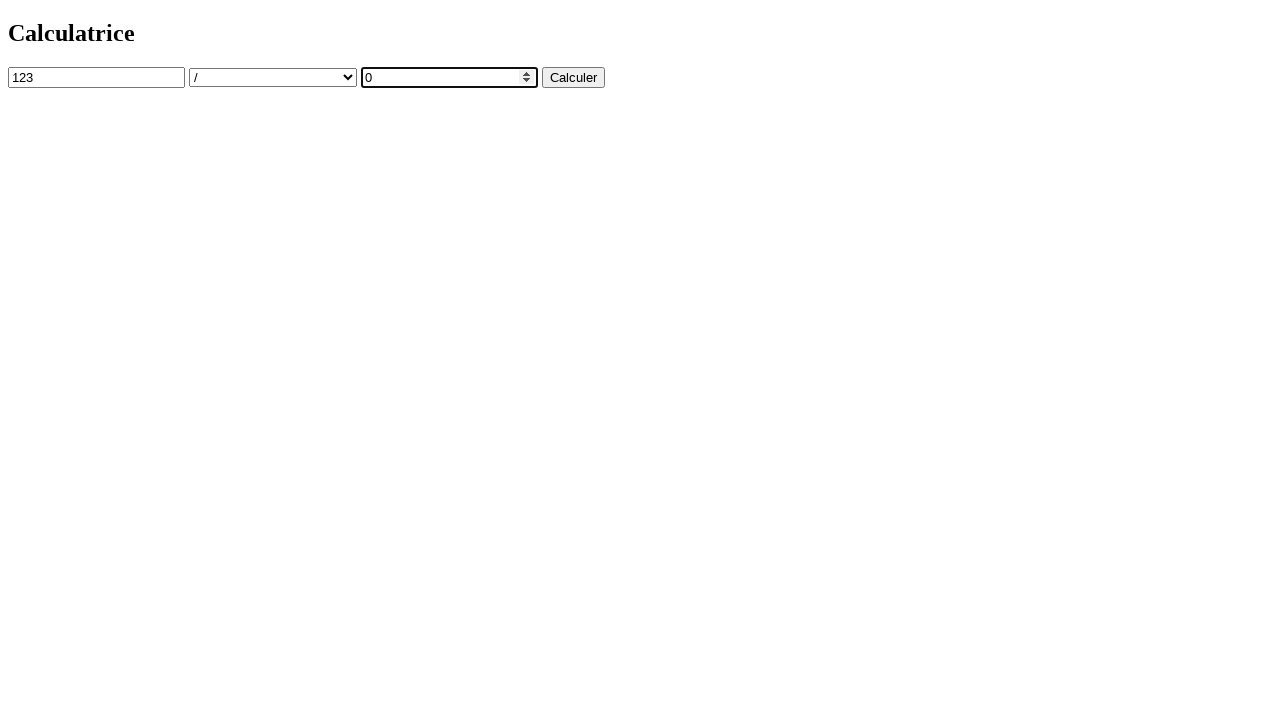

Clicked calculate button at (574, 77) on button
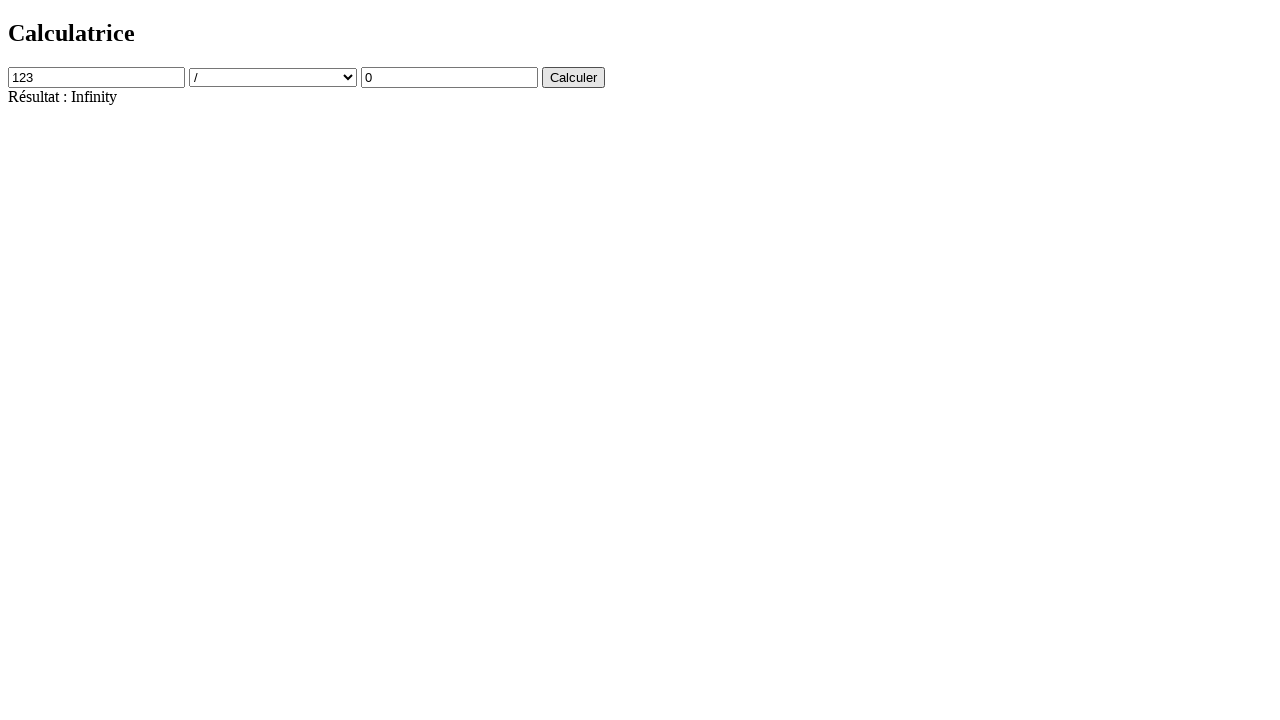

Result element loaded, verified Infinity is displayed for 123 / 0
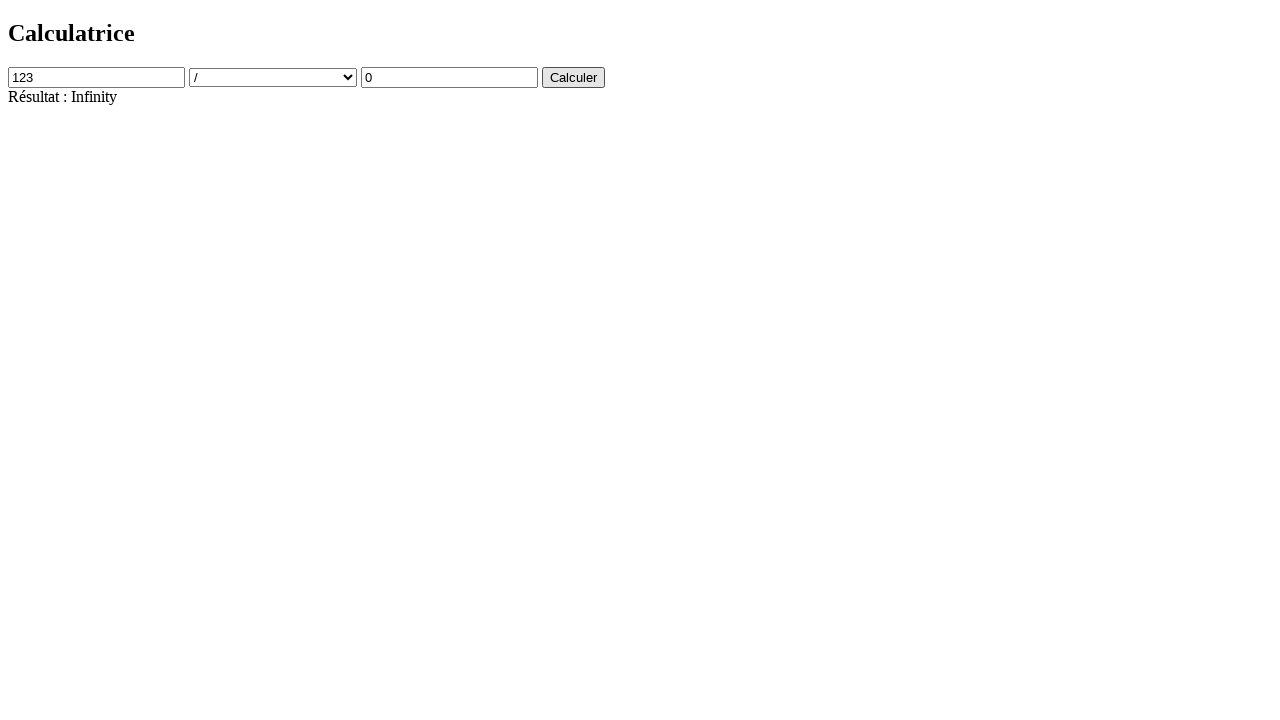

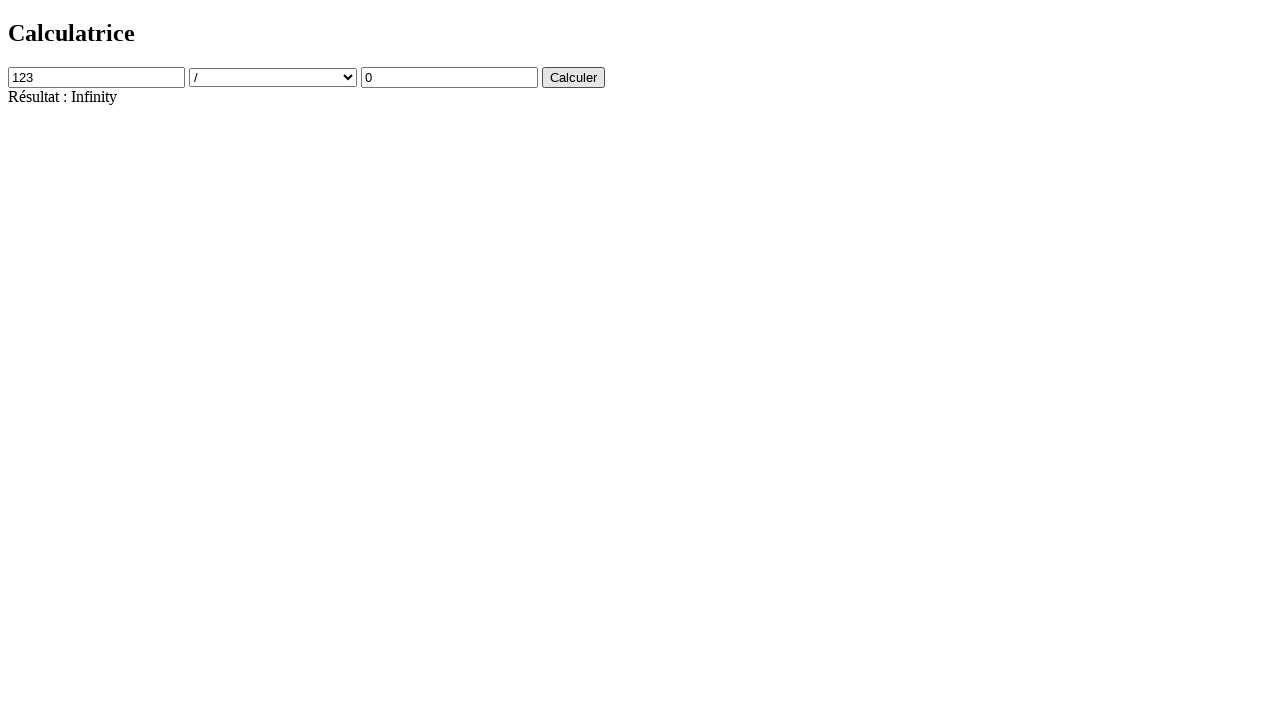